Tests window switching functionality by clicking a link that opens a new window, verifying the title of the new window, and then switching back to the original window to verify its title

Starting URL: https://the-internet.herokuapp.com/windows

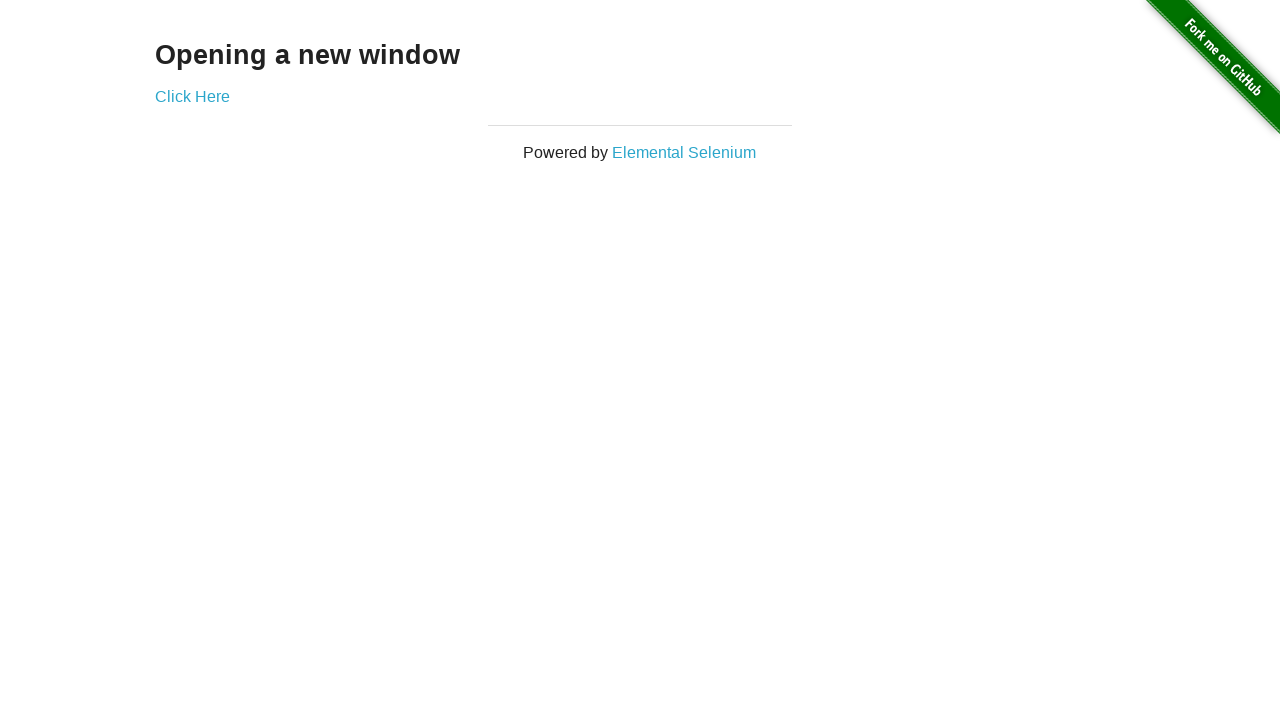

Clicked 'Click Here' link to open new window at (192, 96) on text='Click Here'
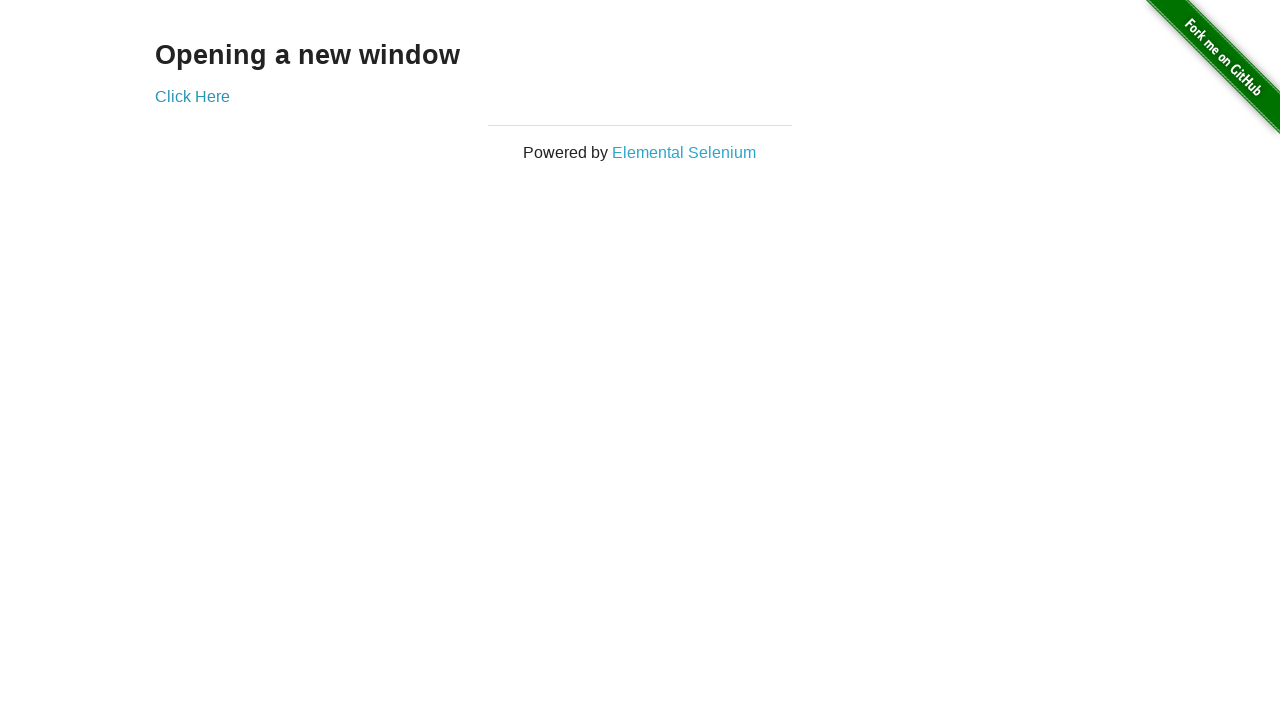

New window opened and captured
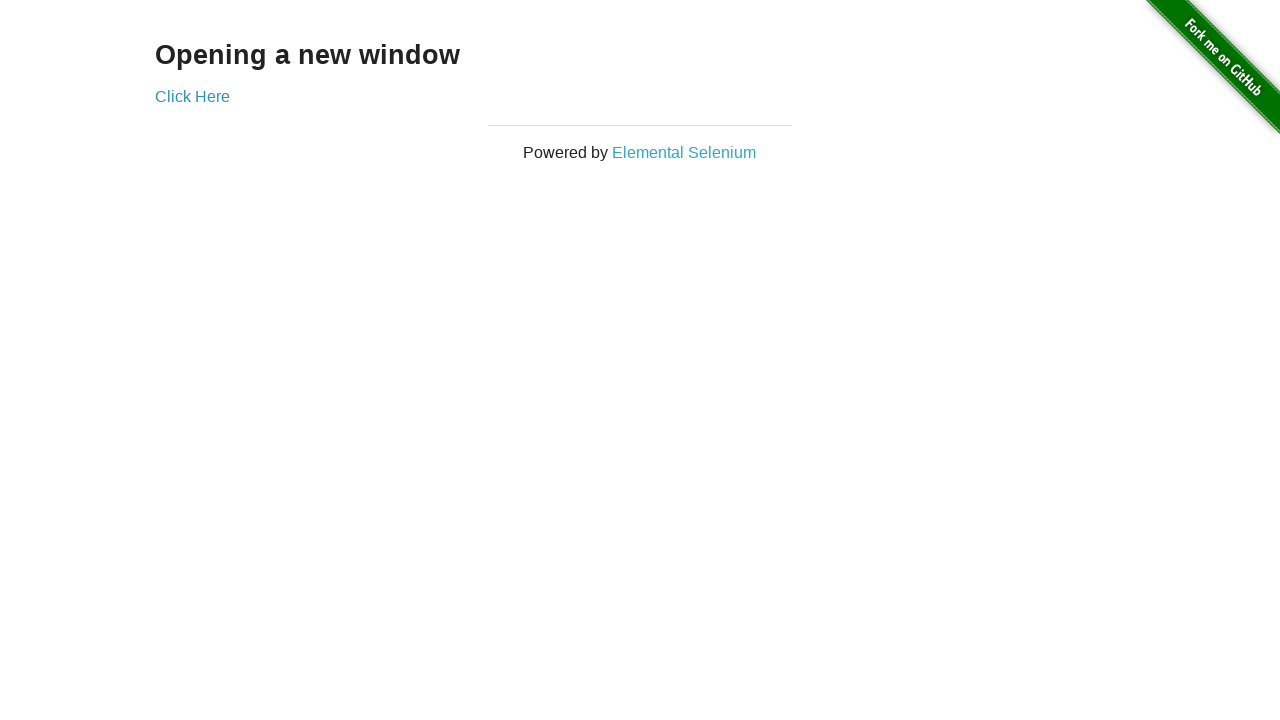

New window page fully loaded
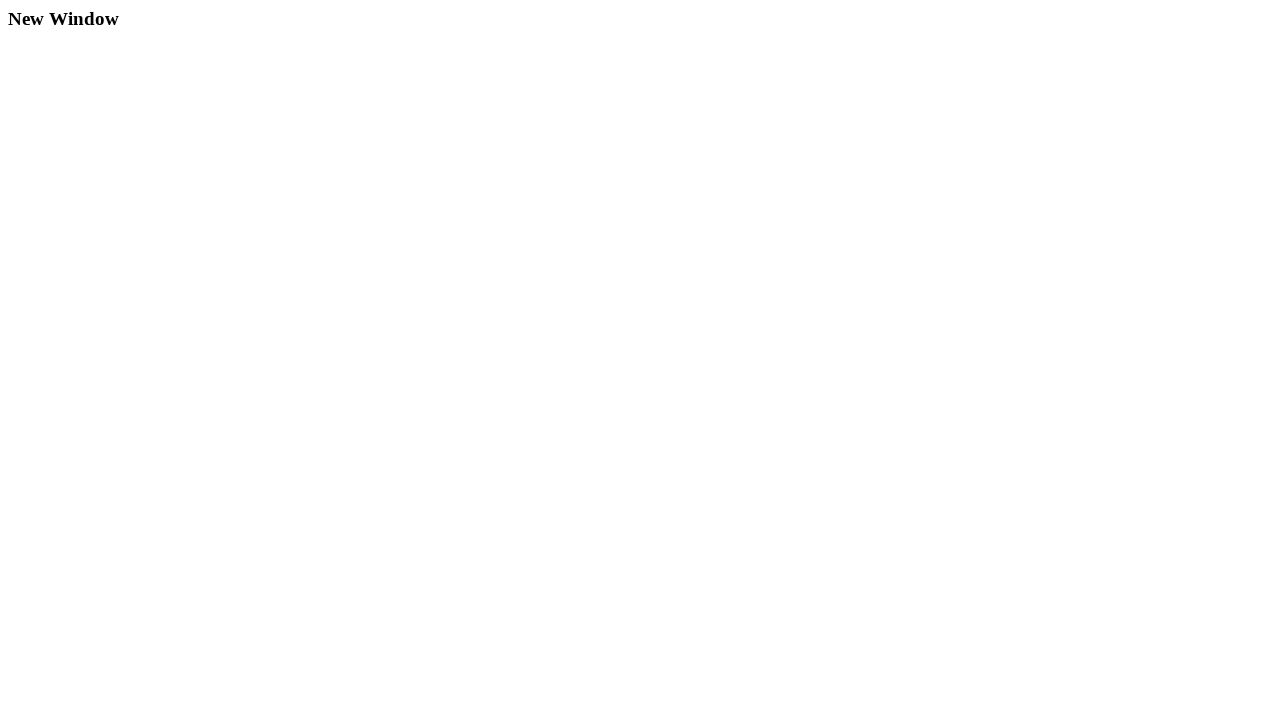

Verified new window title is 'New Window'
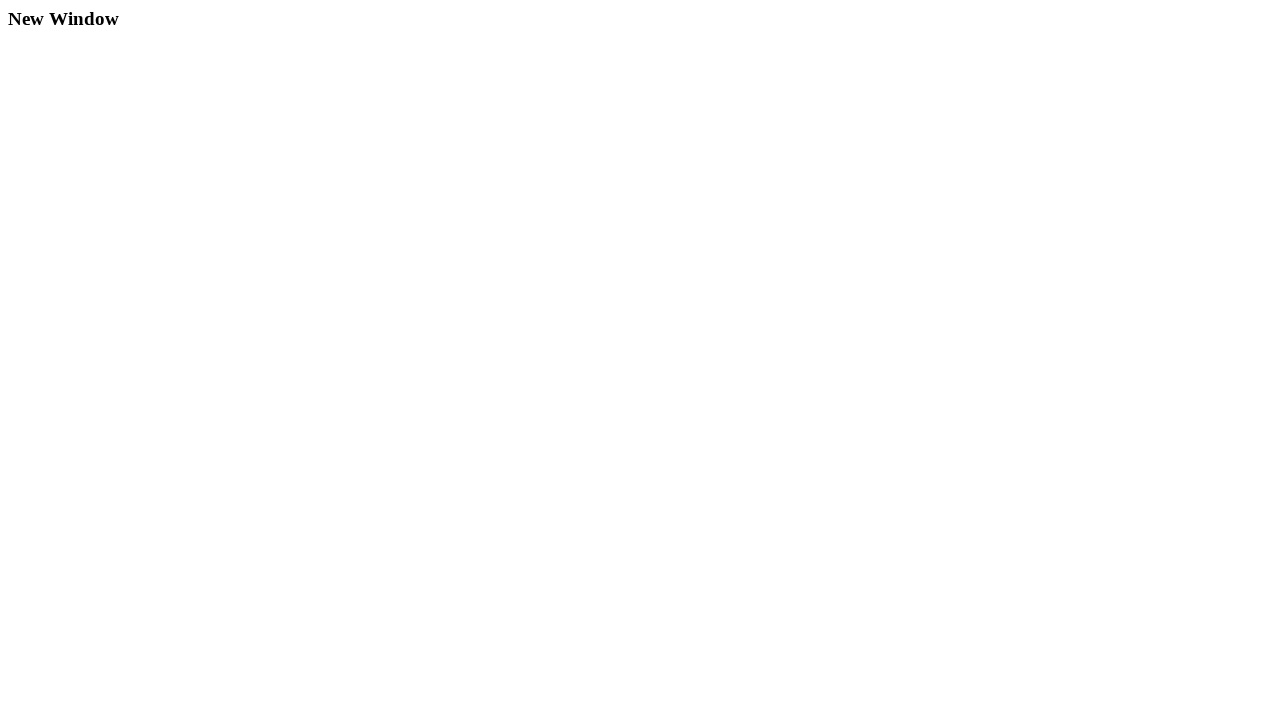

Verified original window title is 'The Internet'
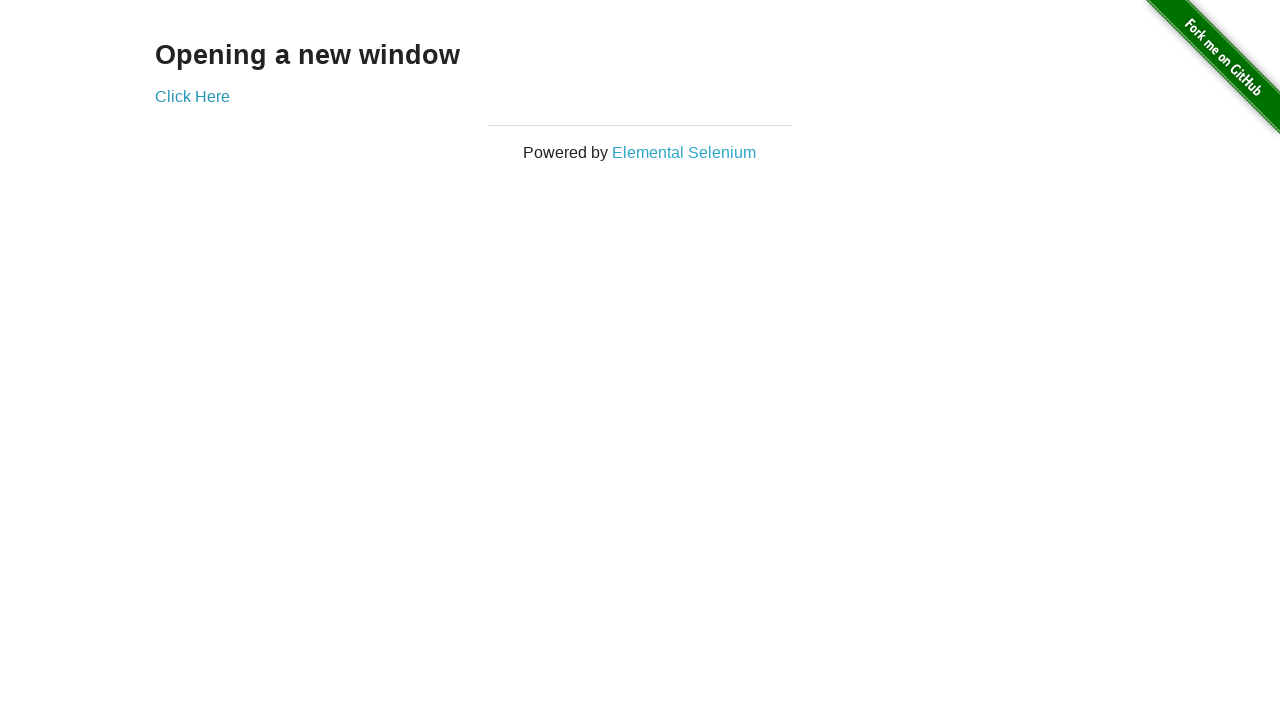

Closed the new window
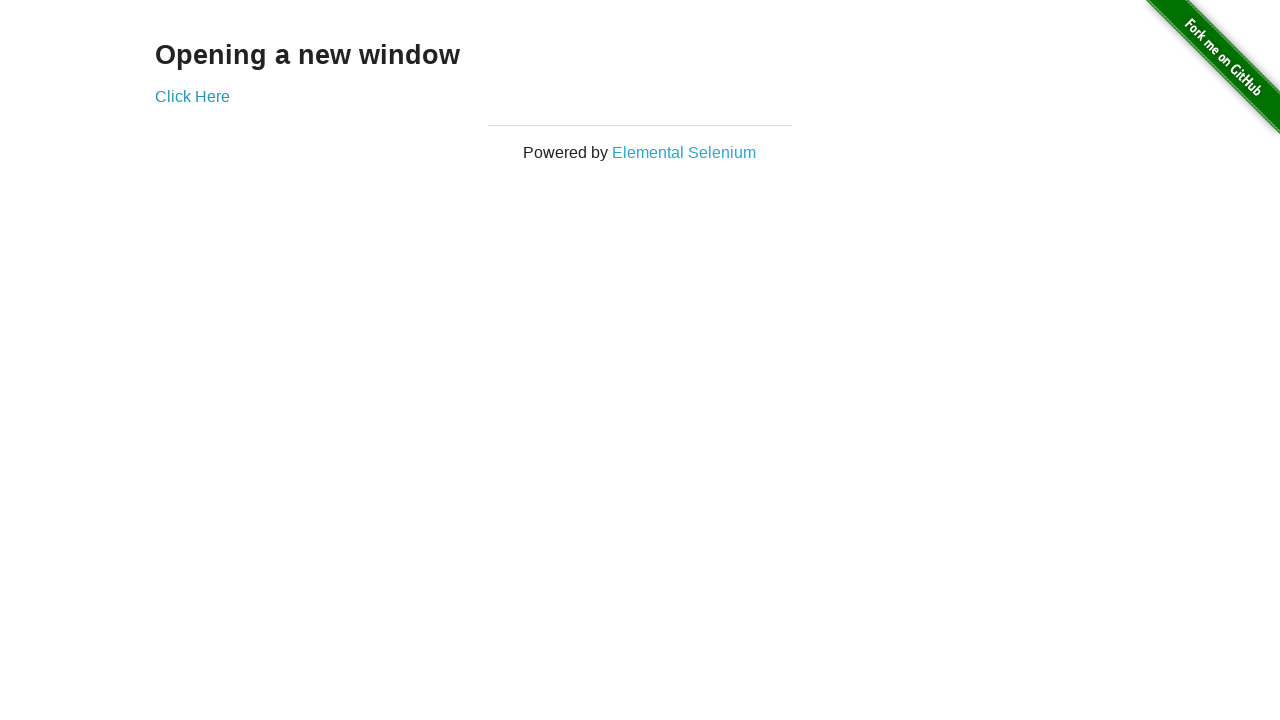

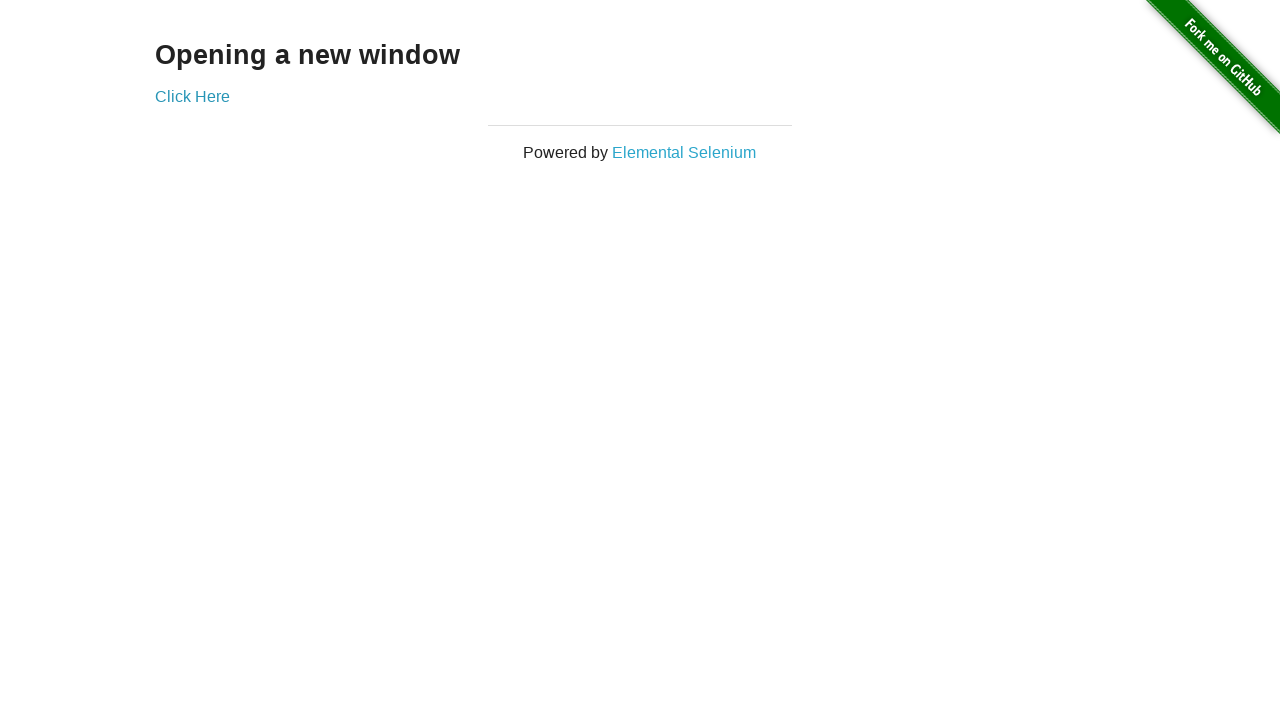